Tests that after adding a product to cart, the proceed to checkout button becomes visible in the cart.

Starting URL: https://atid.store/

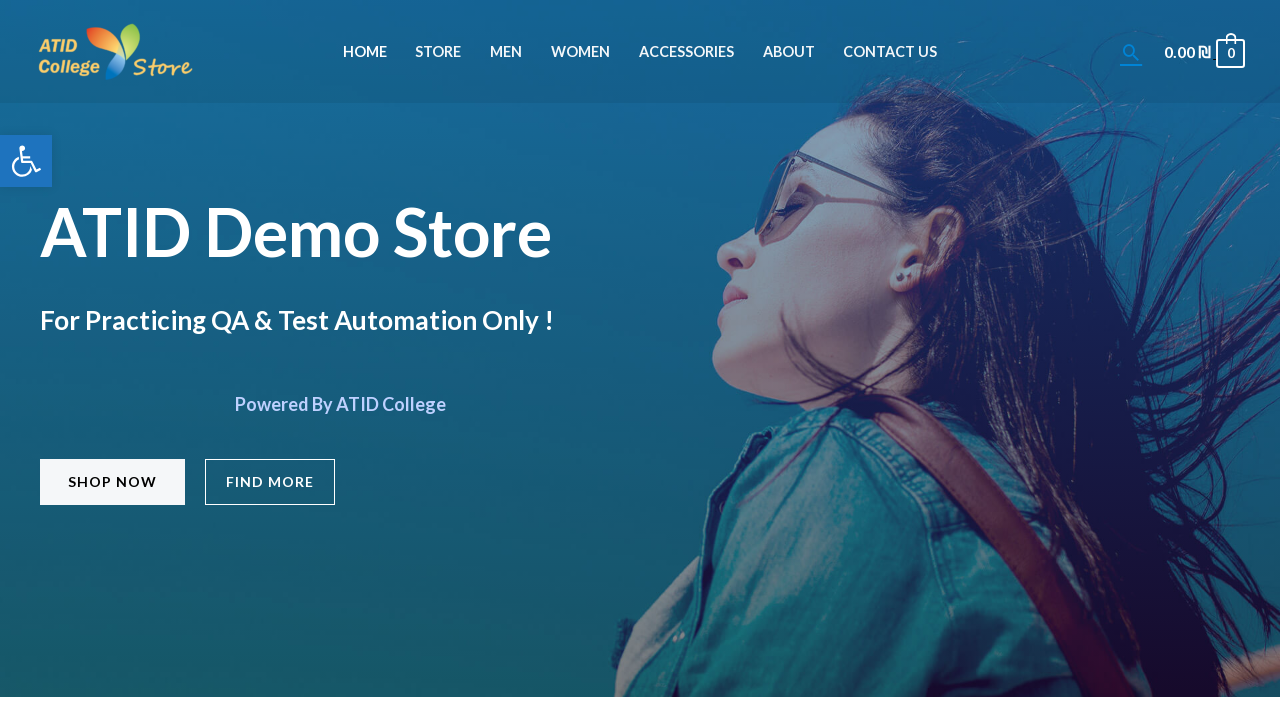

Clicked on store menu item at (438, 52) on #menu-item-45
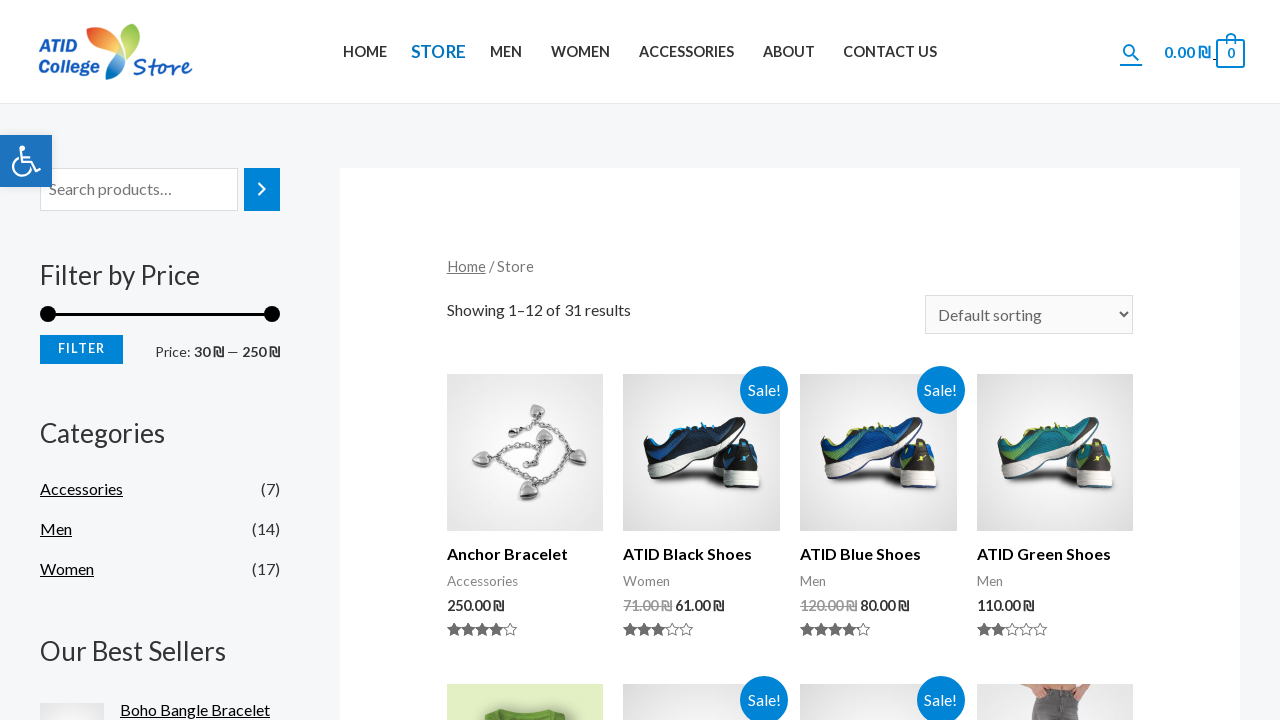

Clicked on first product image at (525, 453) on xpath=//*[@id='main']/div/ul/li[1]/div[1]/a/img
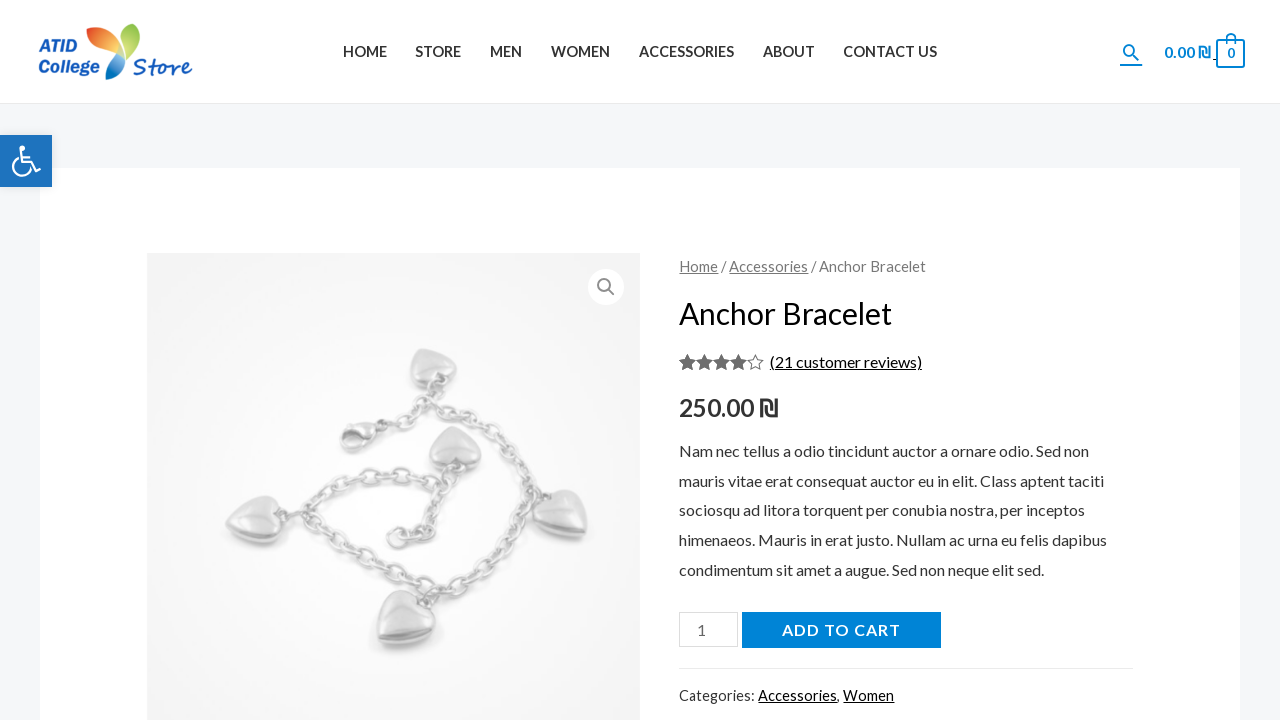

Product page loaded and add to cart button appeared
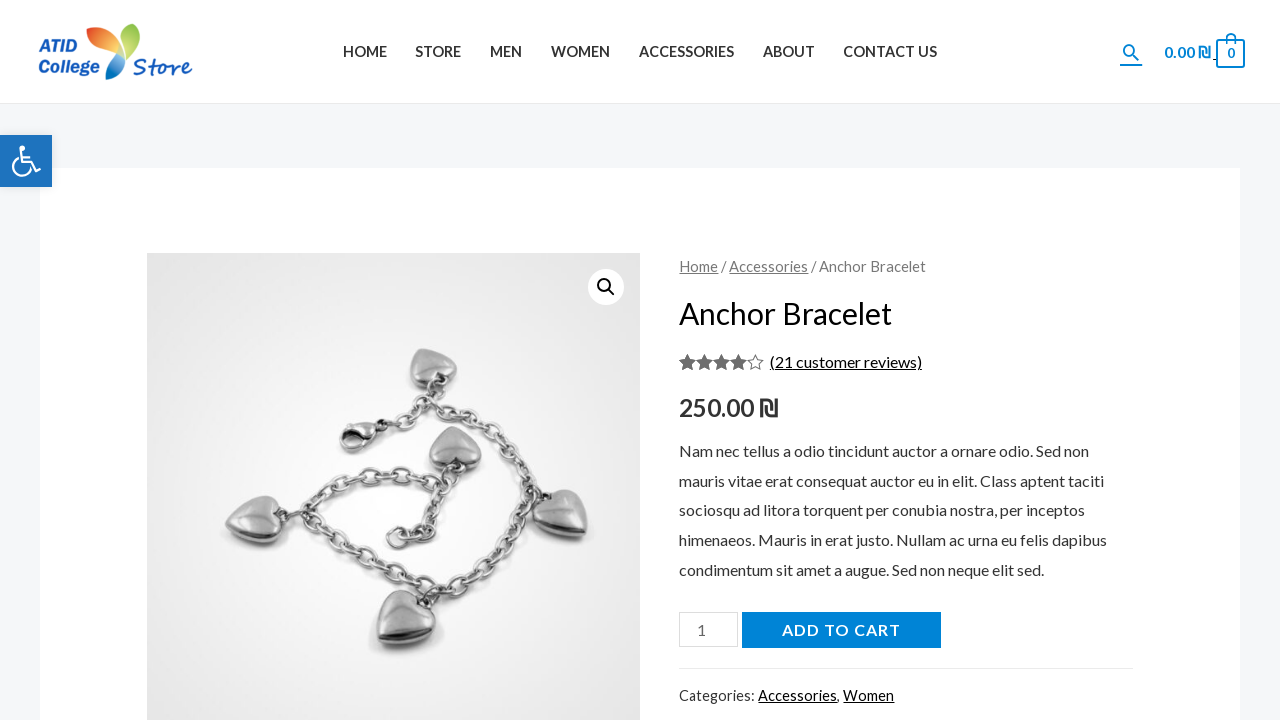

Clicked add to cart button at (841, 630) on [name='add-to-cart']
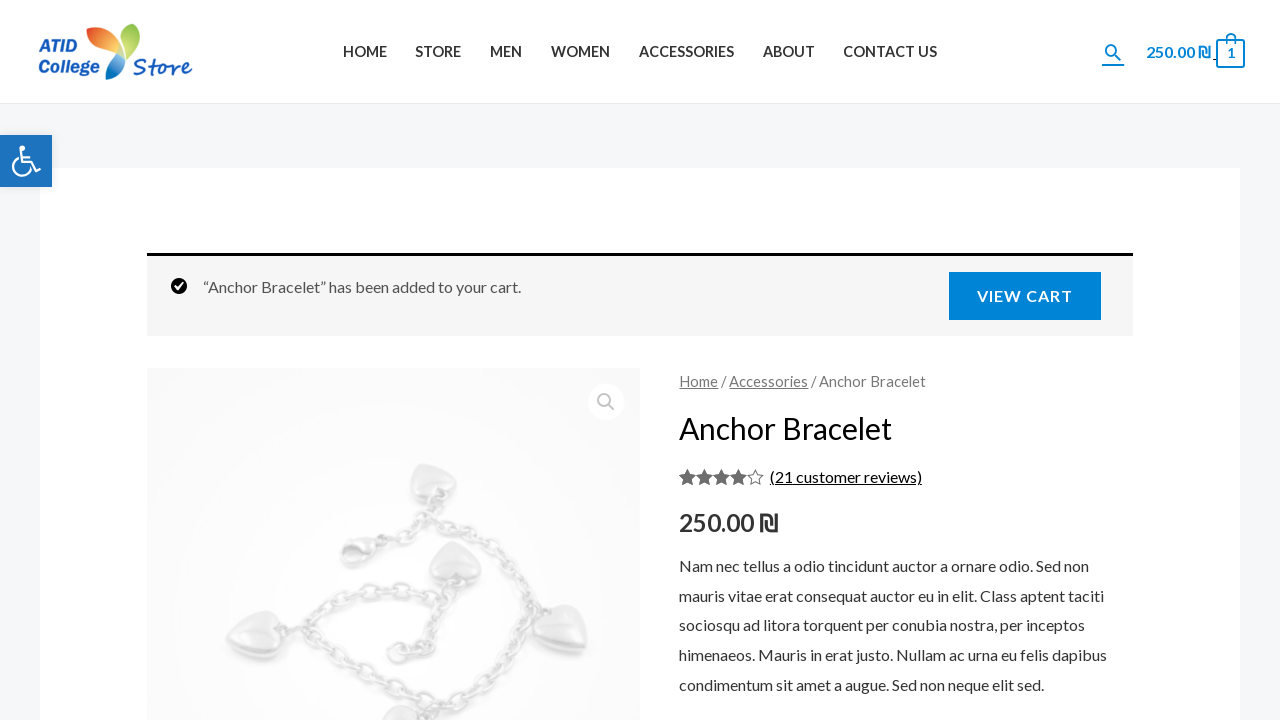

Waited for cart to update
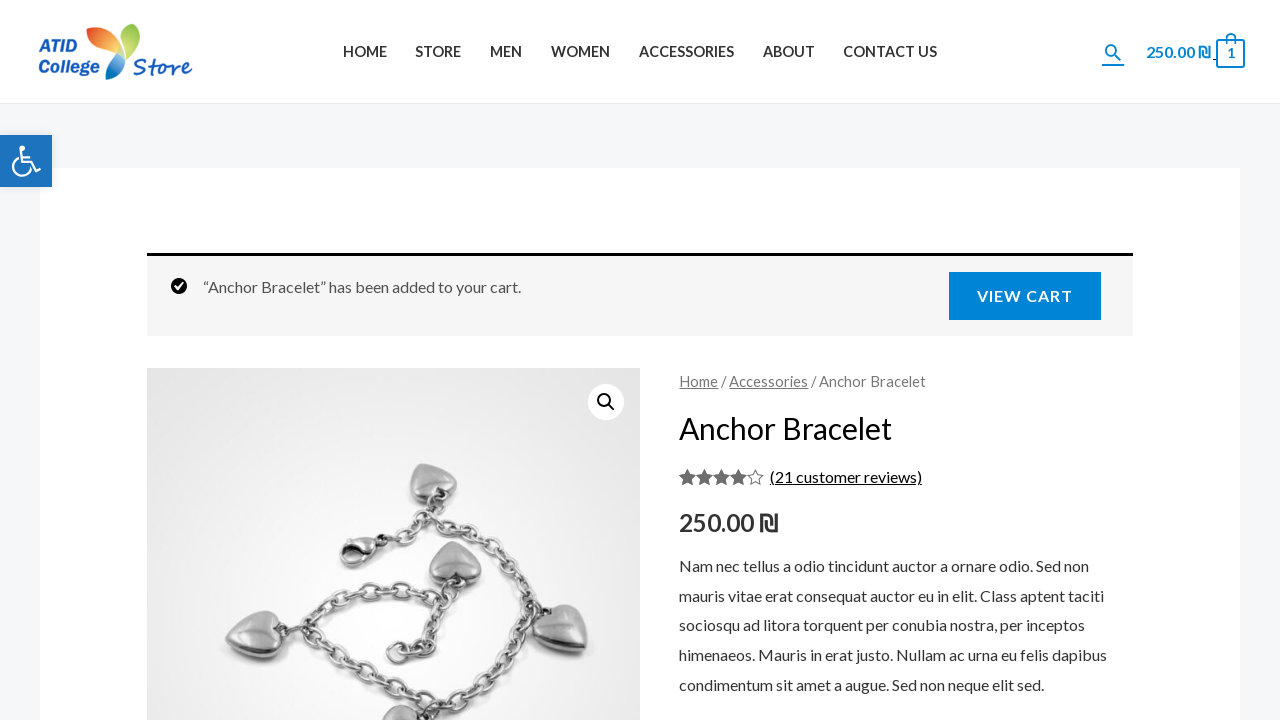

Clicked on cart icon to open cart at (1195, 52) on .ast-site-header-cart
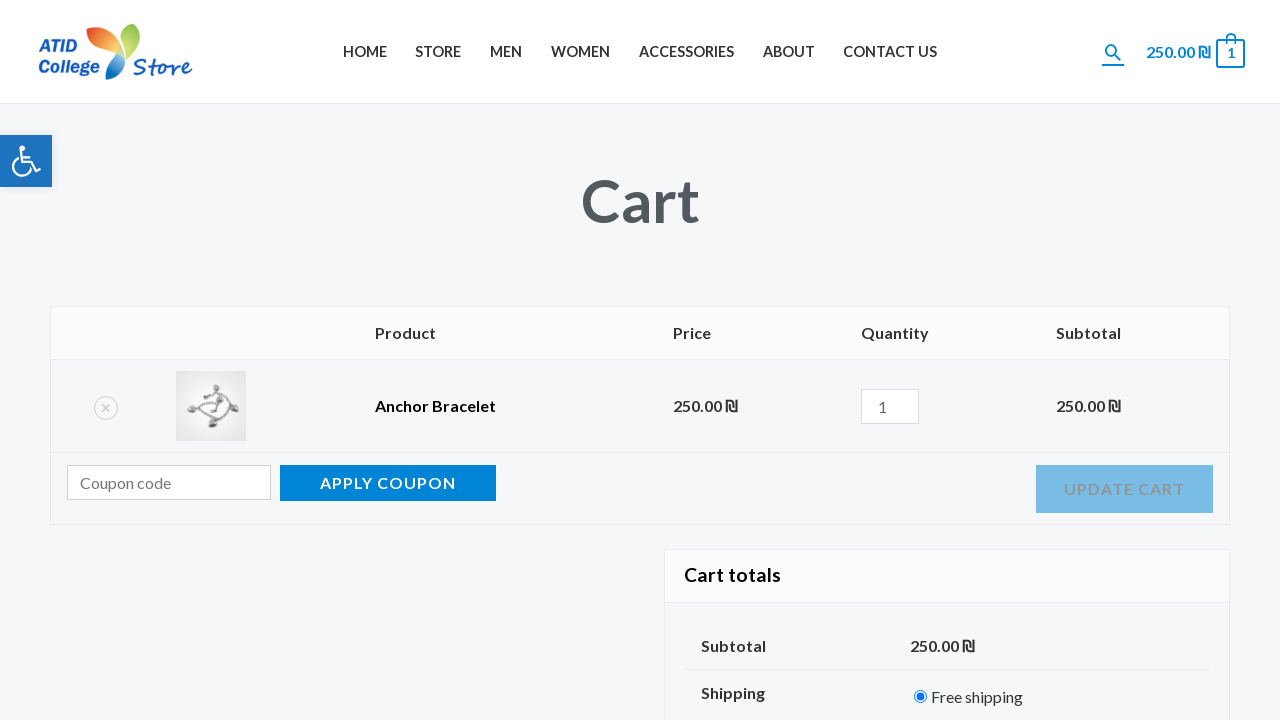

Proceed to checkout button is visible in cart
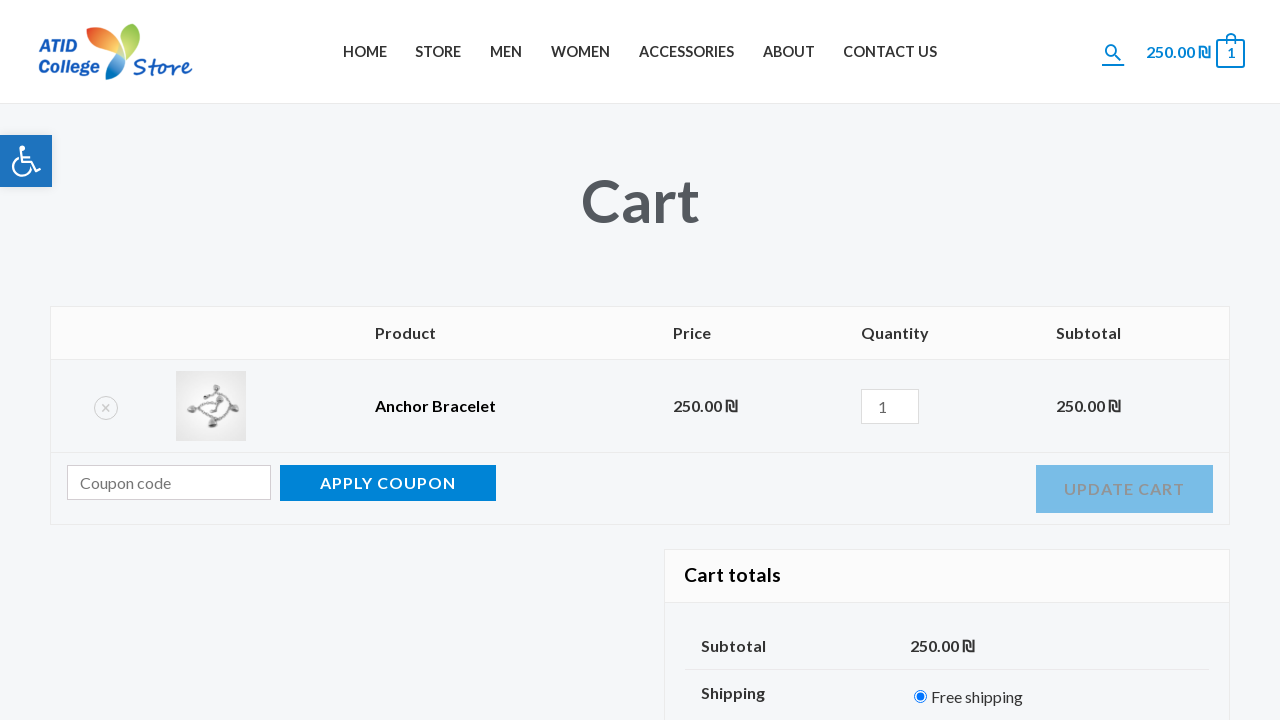

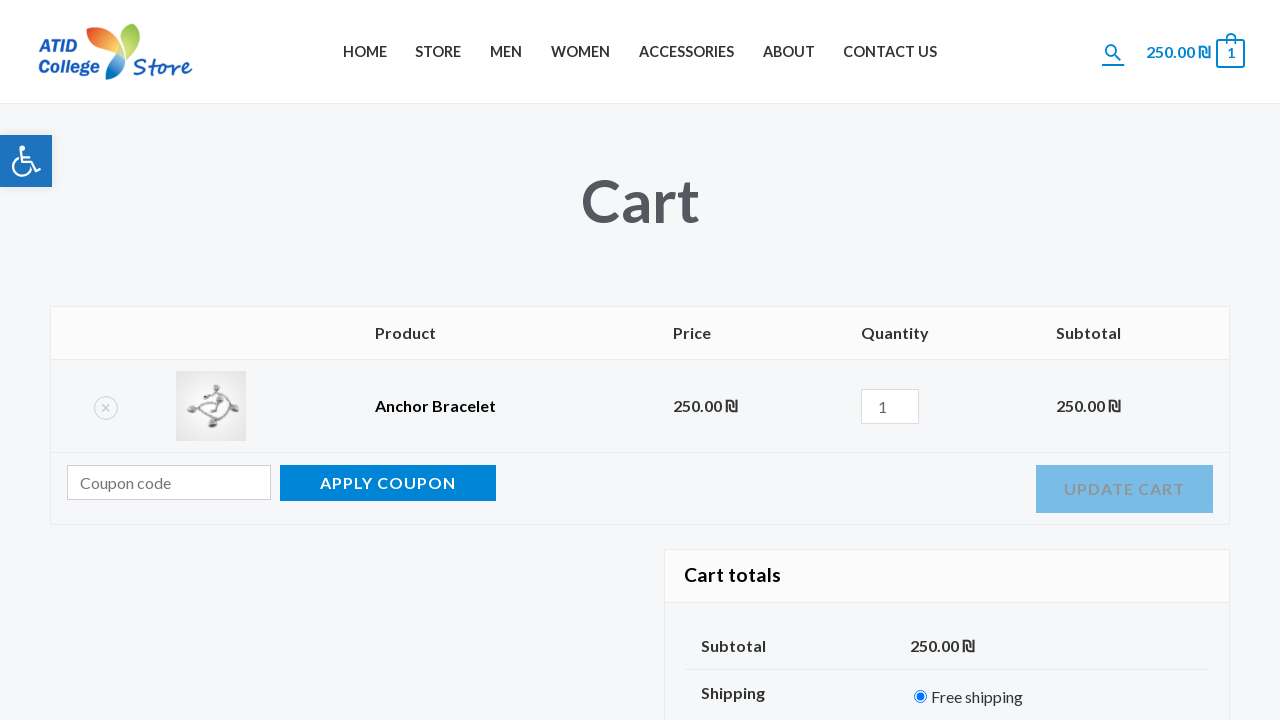